Tests browser notification functionality on a demo application by navigating through the Popups section to Notifications and clicking the browser notification button.

Starting URL: https://demoapps.qspiders.com/ui?scenario=1

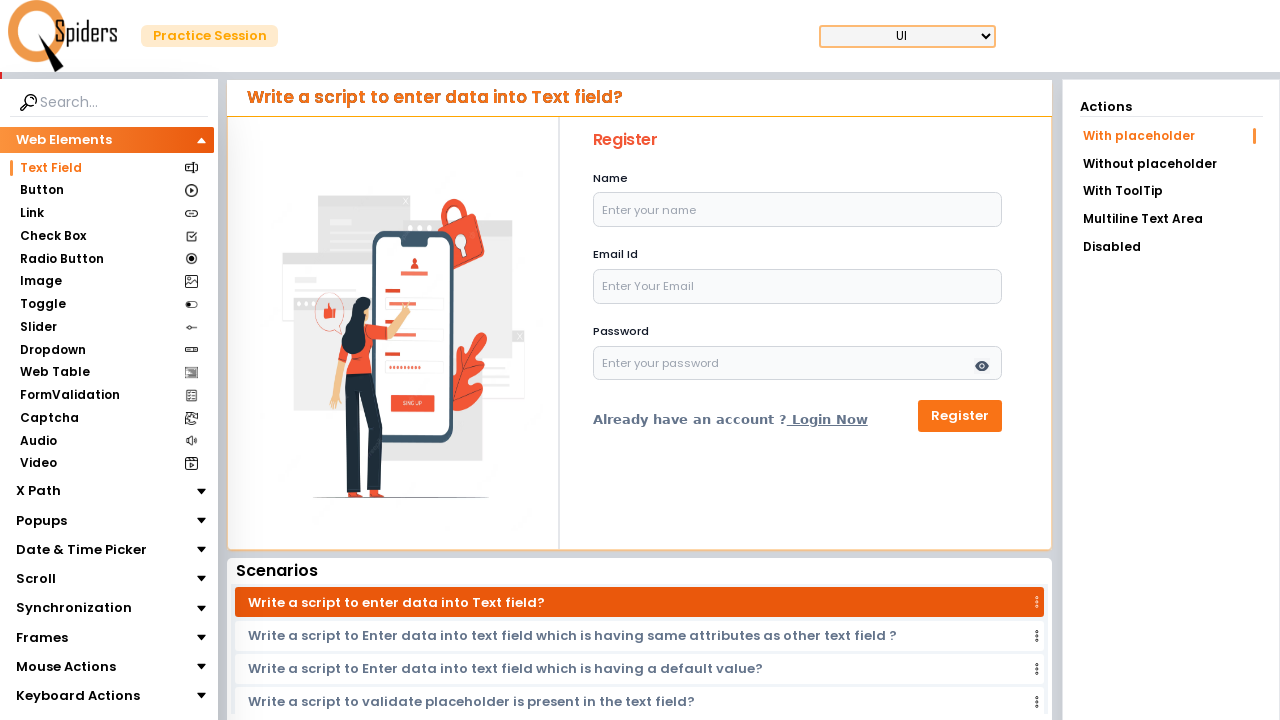

Clicked on the Popups section at (42, 520) on xpath=//section[text()='Popups']
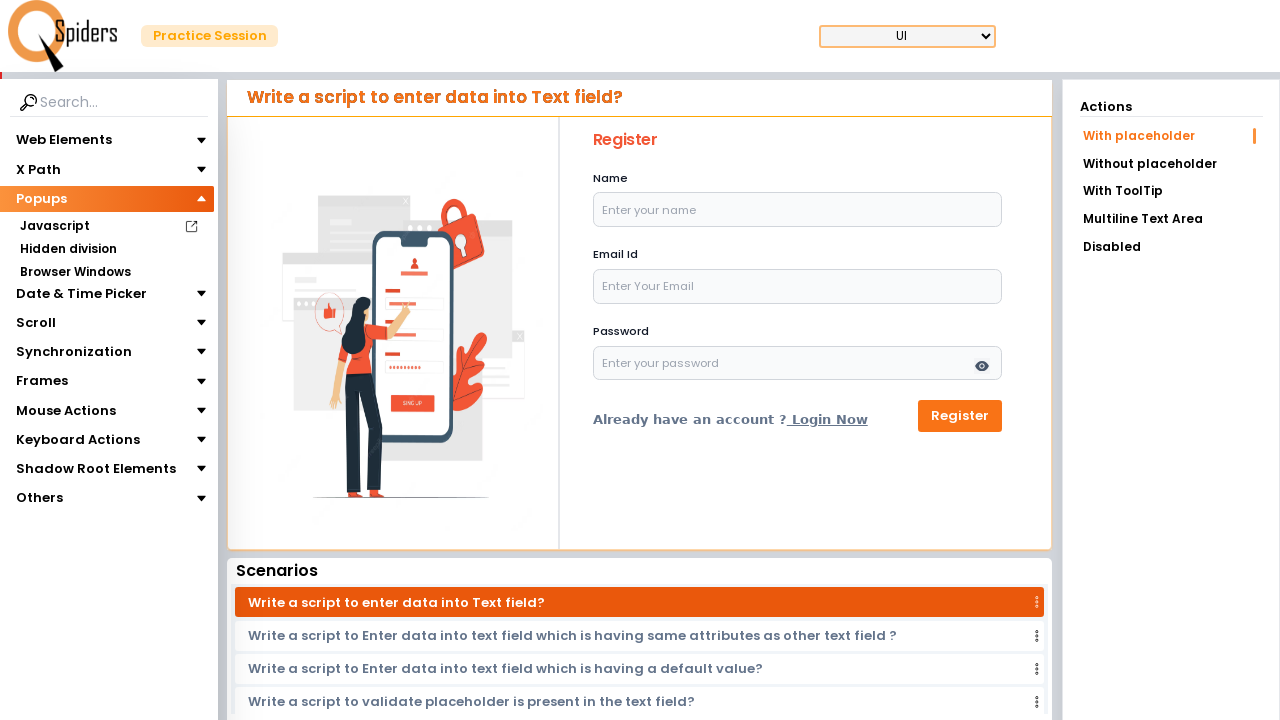

Waited 1000ms for navigation after clicking Popups
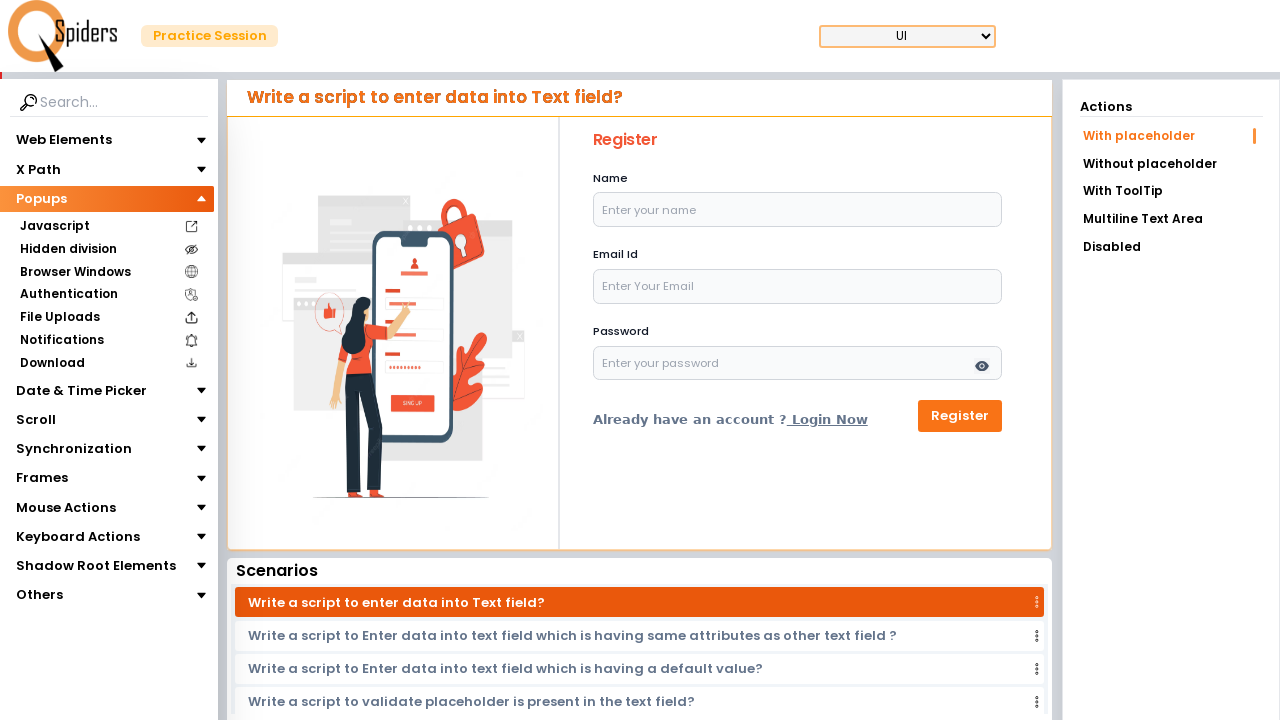

Clicked on the Notifications section at (62, 340) on xpath=//section[text()='Notifications']
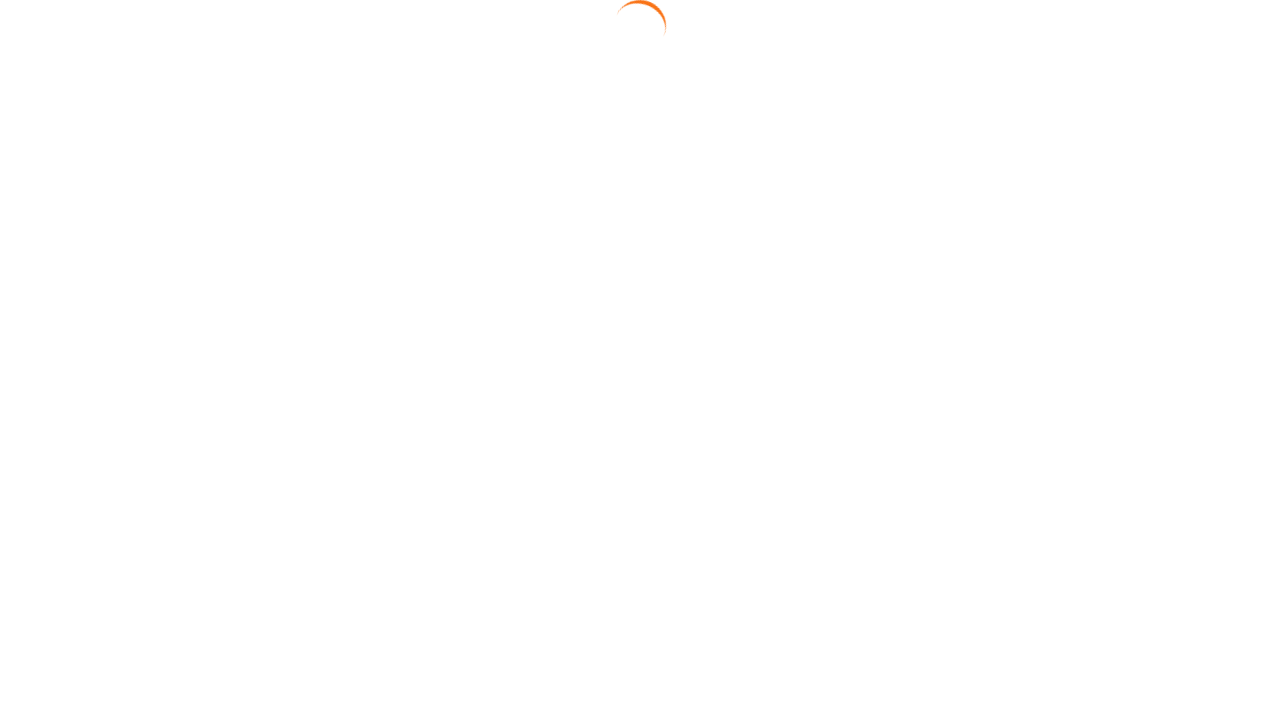

Waited 500ms for Notifications section to load
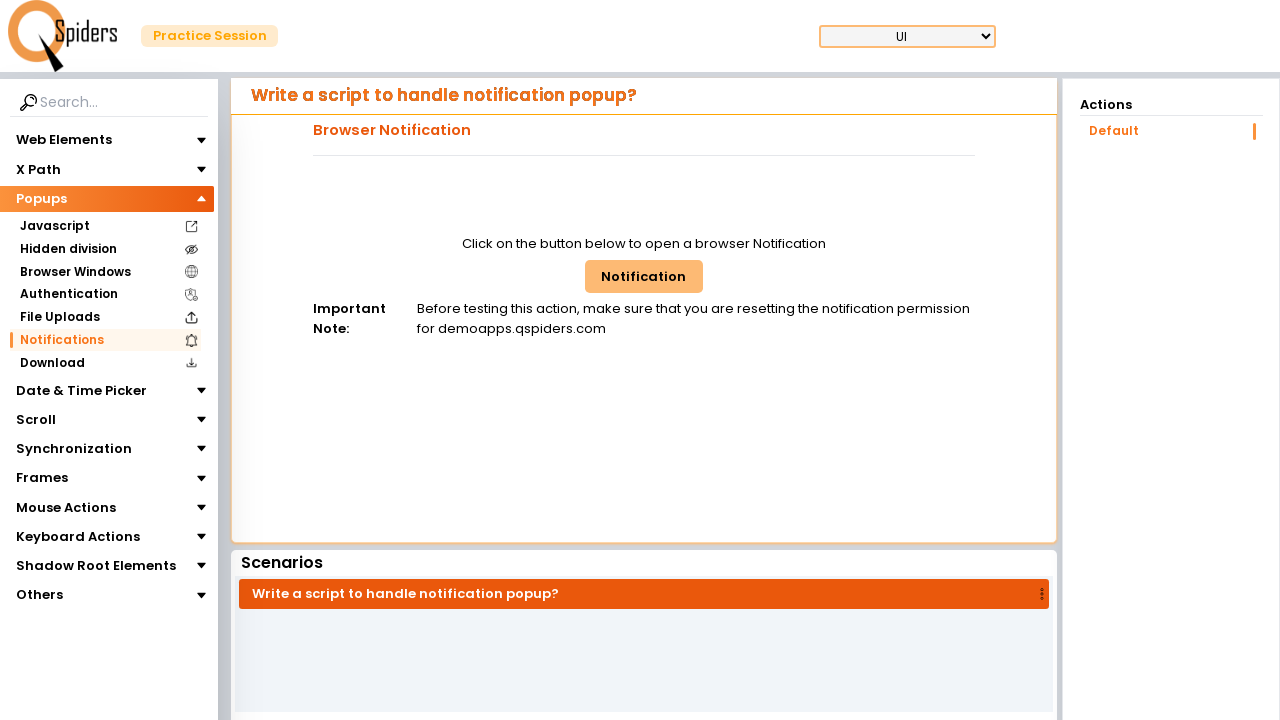

Clicked the browser notification button at (644, 276) on #browNotButton
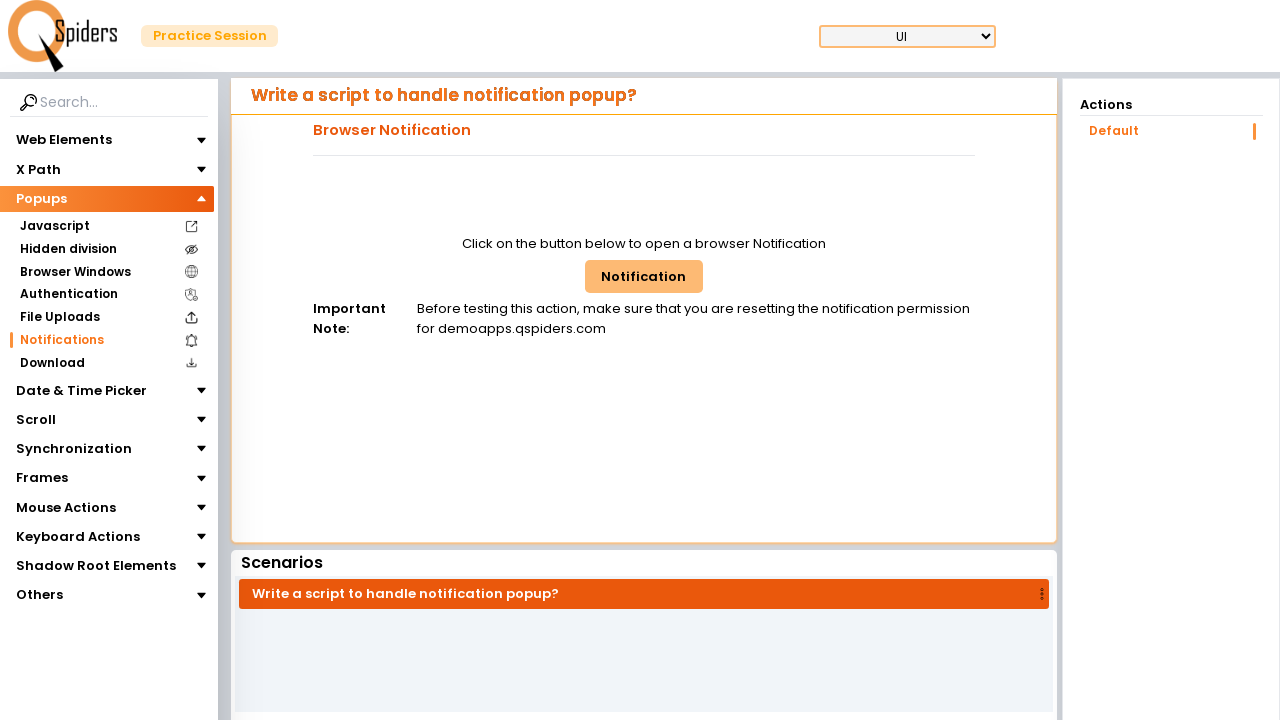

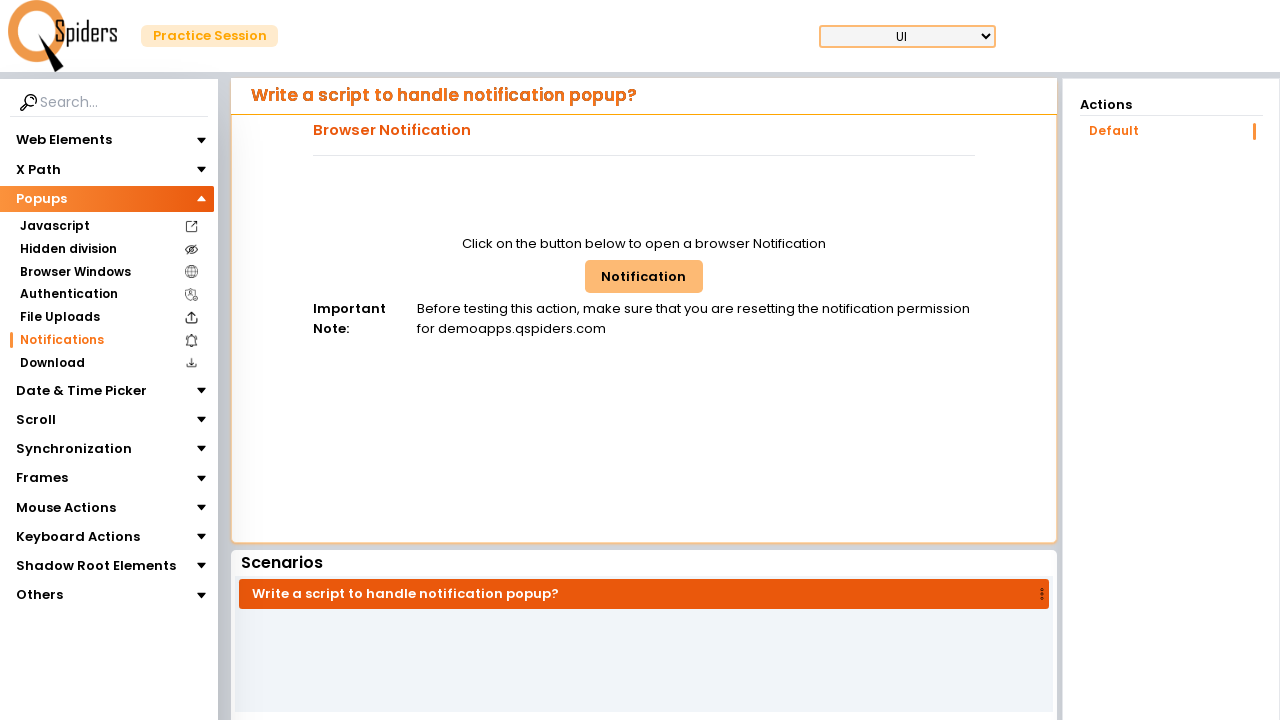